Tests keyboard press operations on a keycode testing website to verify key press functionality

Starting URL: https://keycode.info/

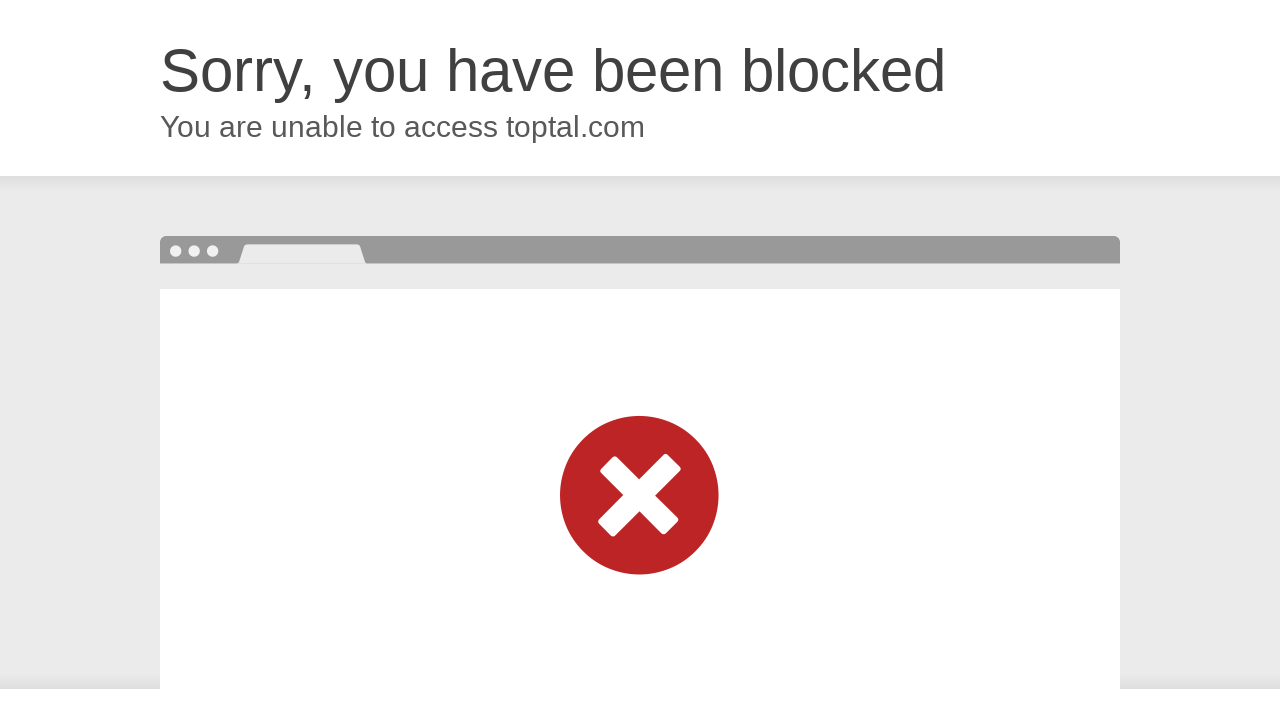

Pressed @ symbol on body element on body
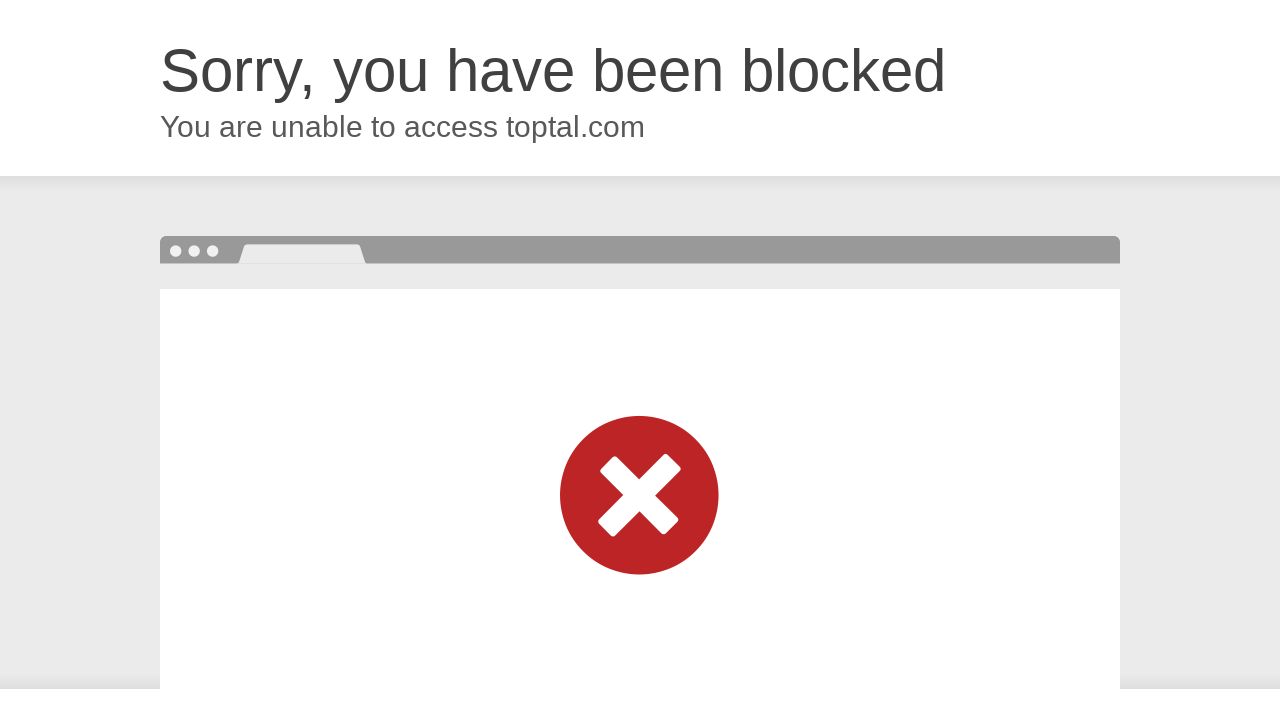

Pressed Ctrl+A keyboard shortcut on body
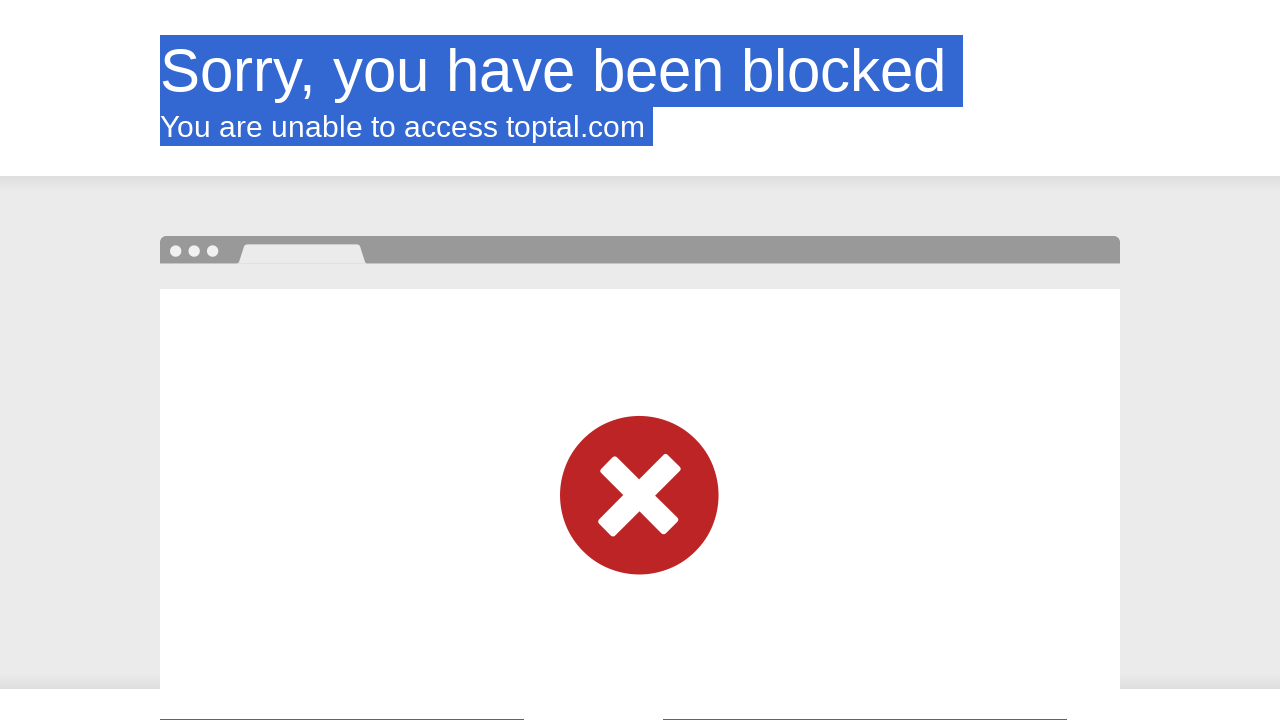

Pressed Enter key on body
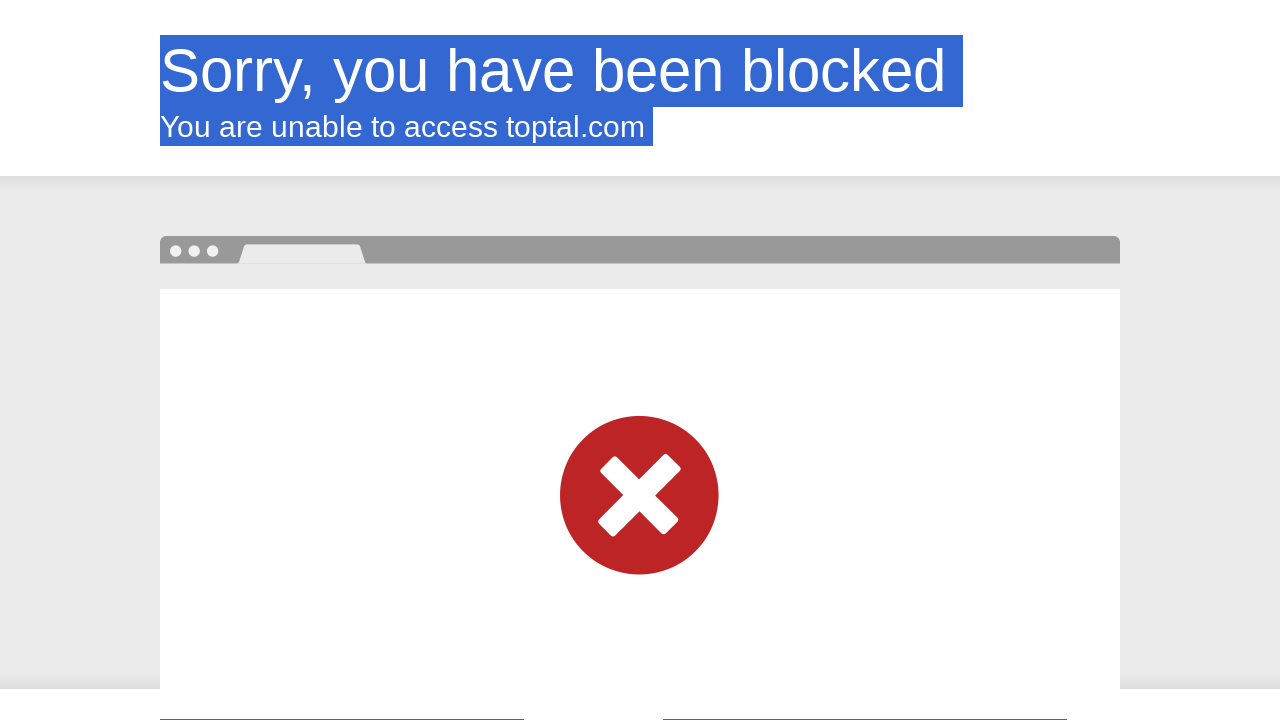

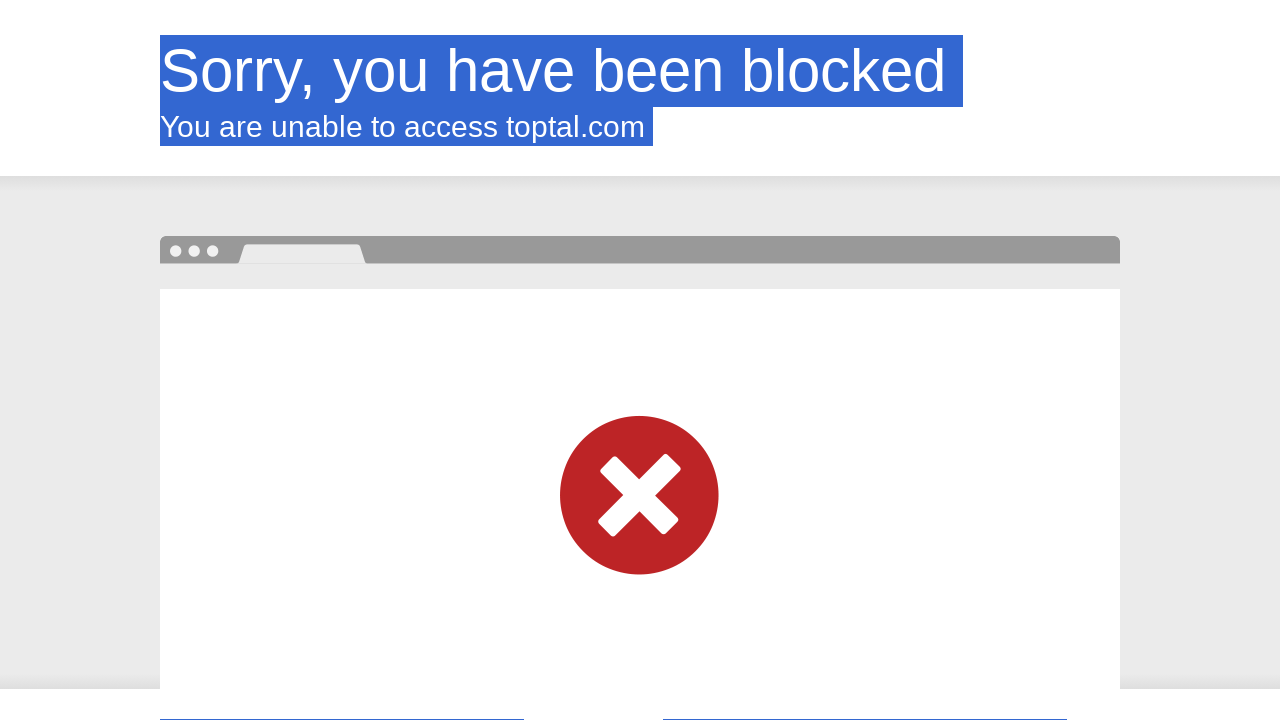